Tests responsive design of the website by cycling through different viewport widths (320, 480, 960, 1366, 1920 pixels) to verify the site displays correctly at various screen sizes.

Starting URL: https://nomadcoders.co

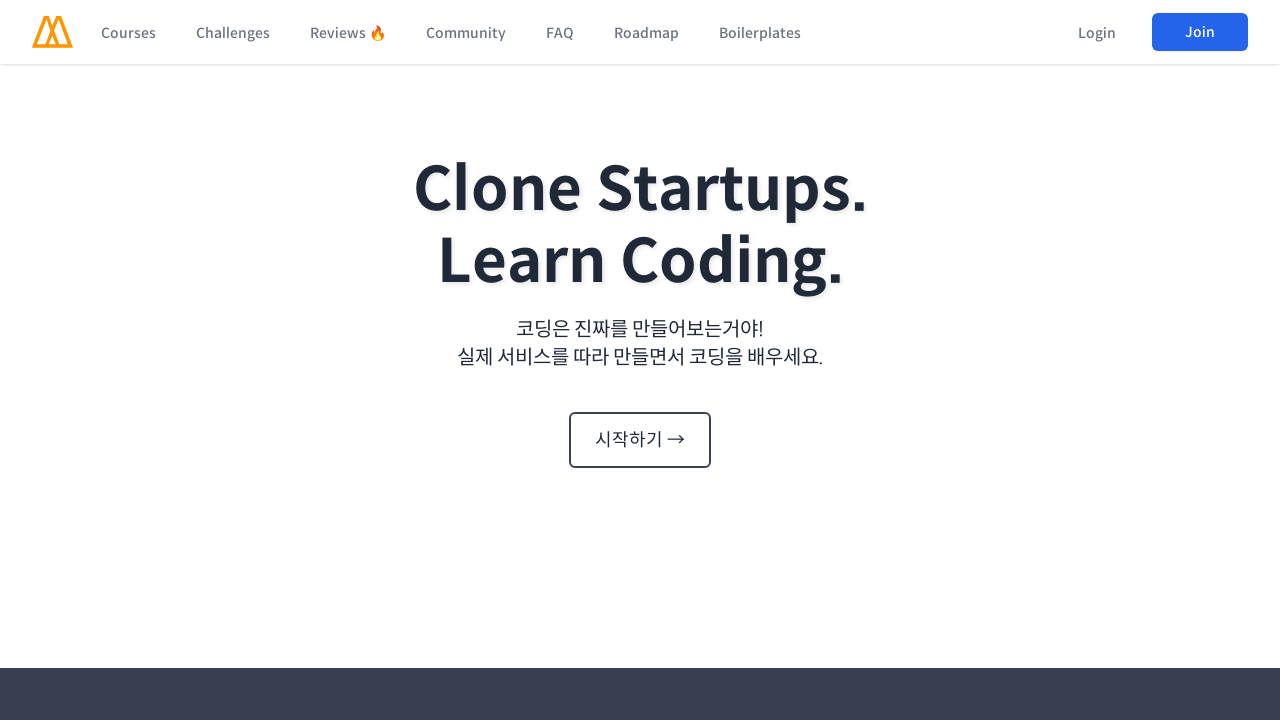

Set viewport width to 320px
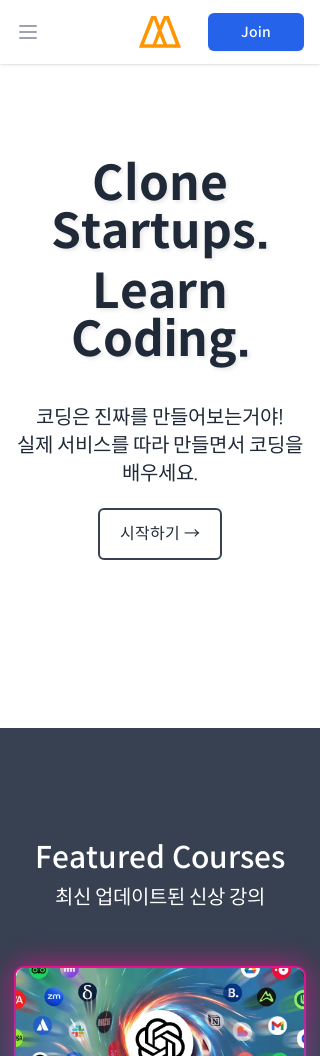

Waited for page to adjust to 320px viewport
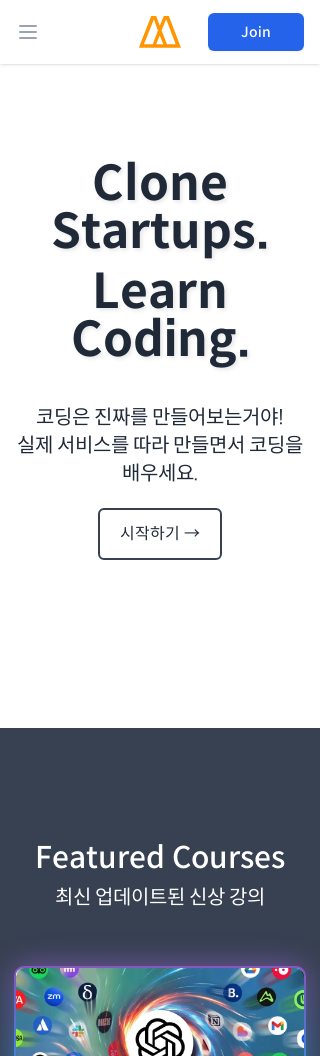

Set viewport width to 480px
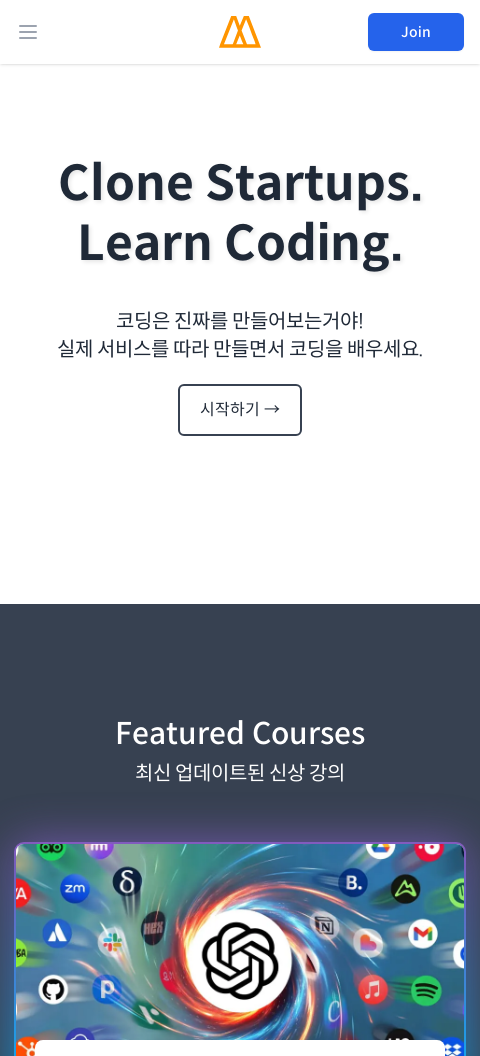

Waited for page to adjust to 480px viewport
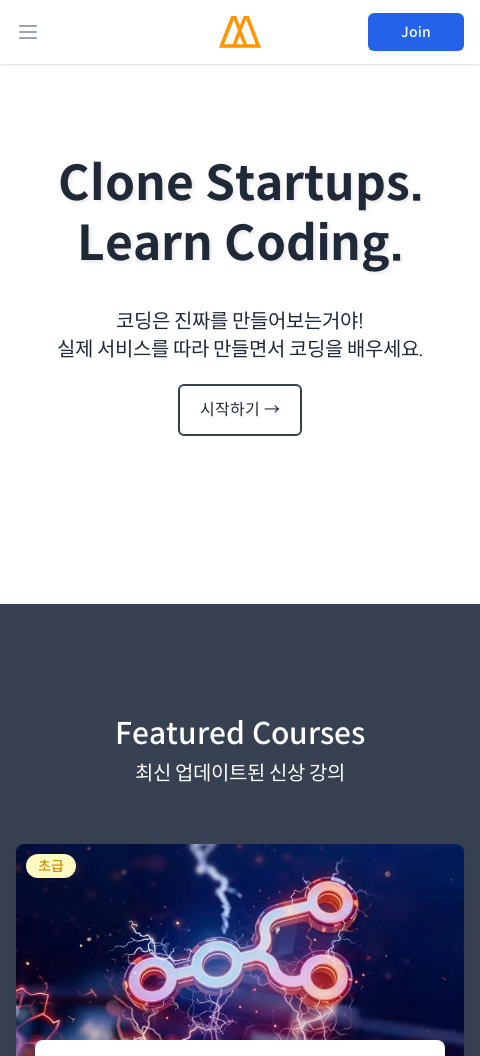

Set viewport width to 960px
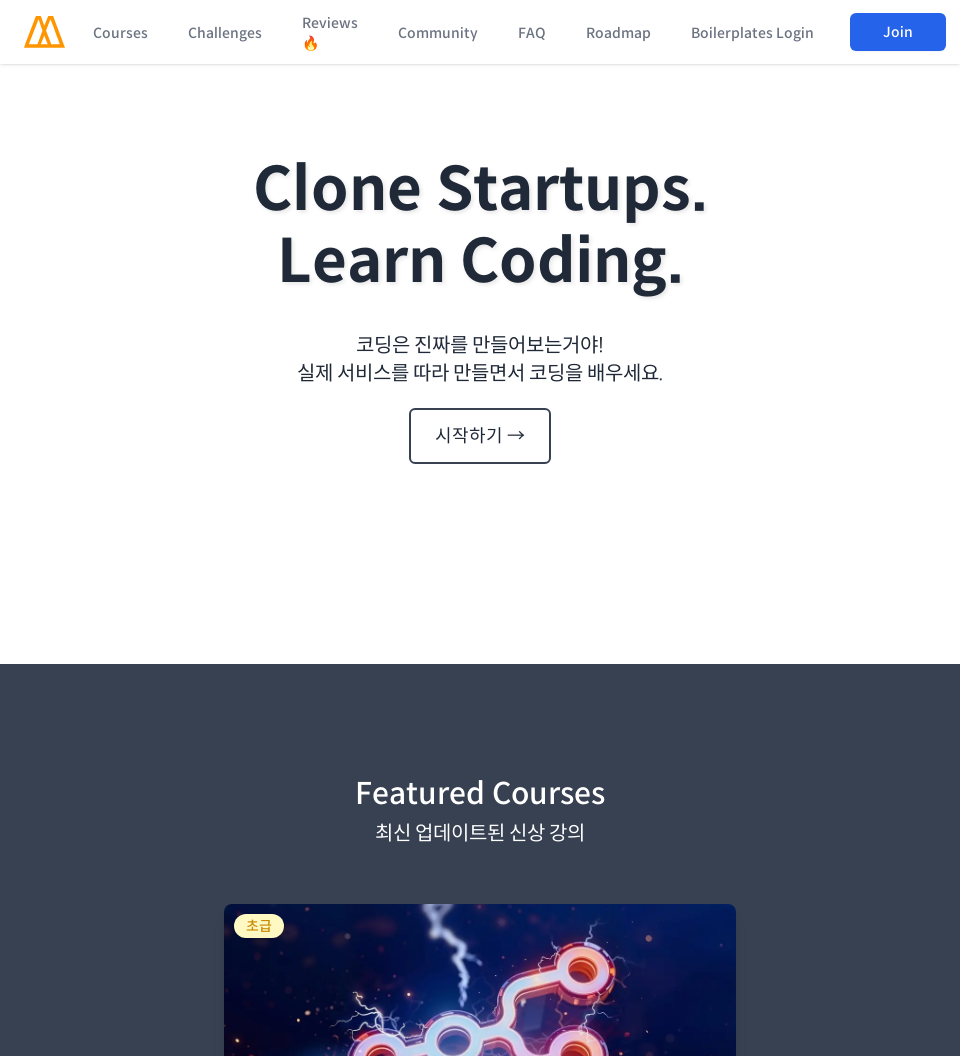

Waited for page to adjust to 960px viewport
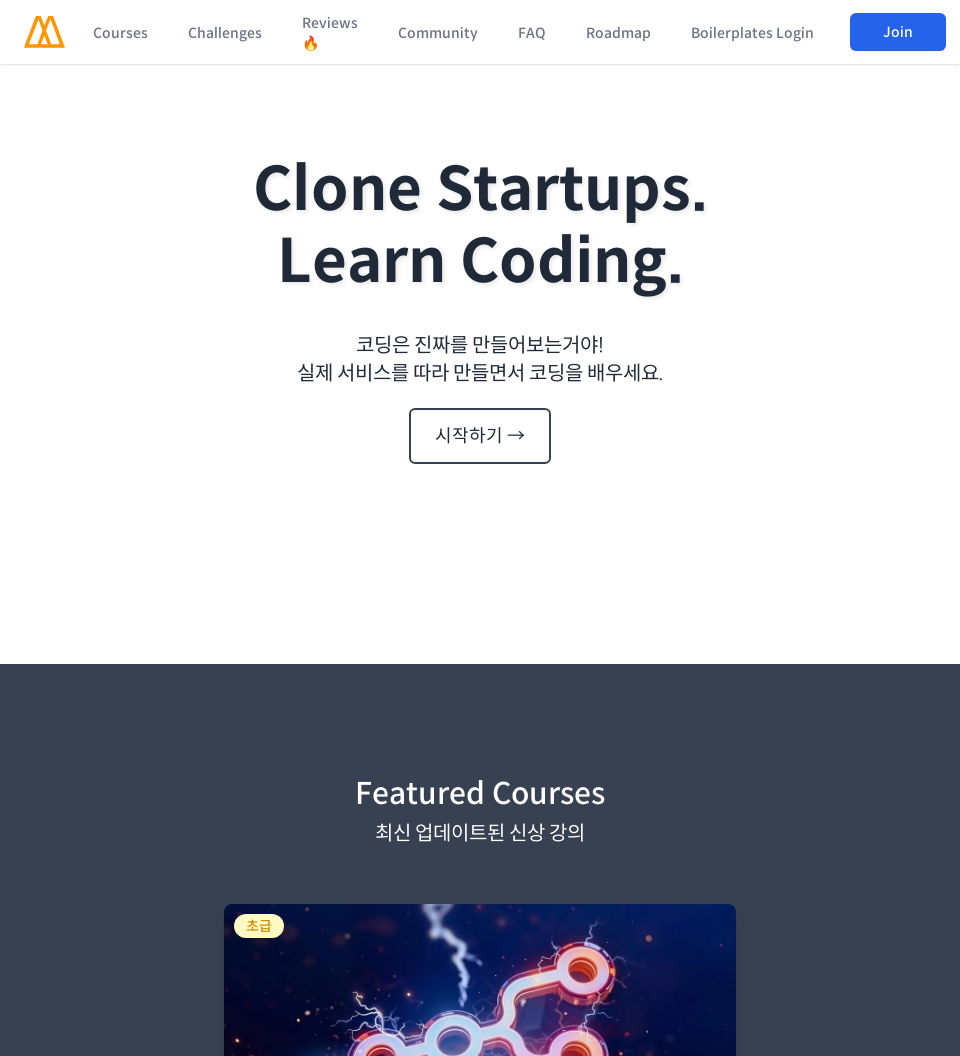

Set viewport width to 1366px
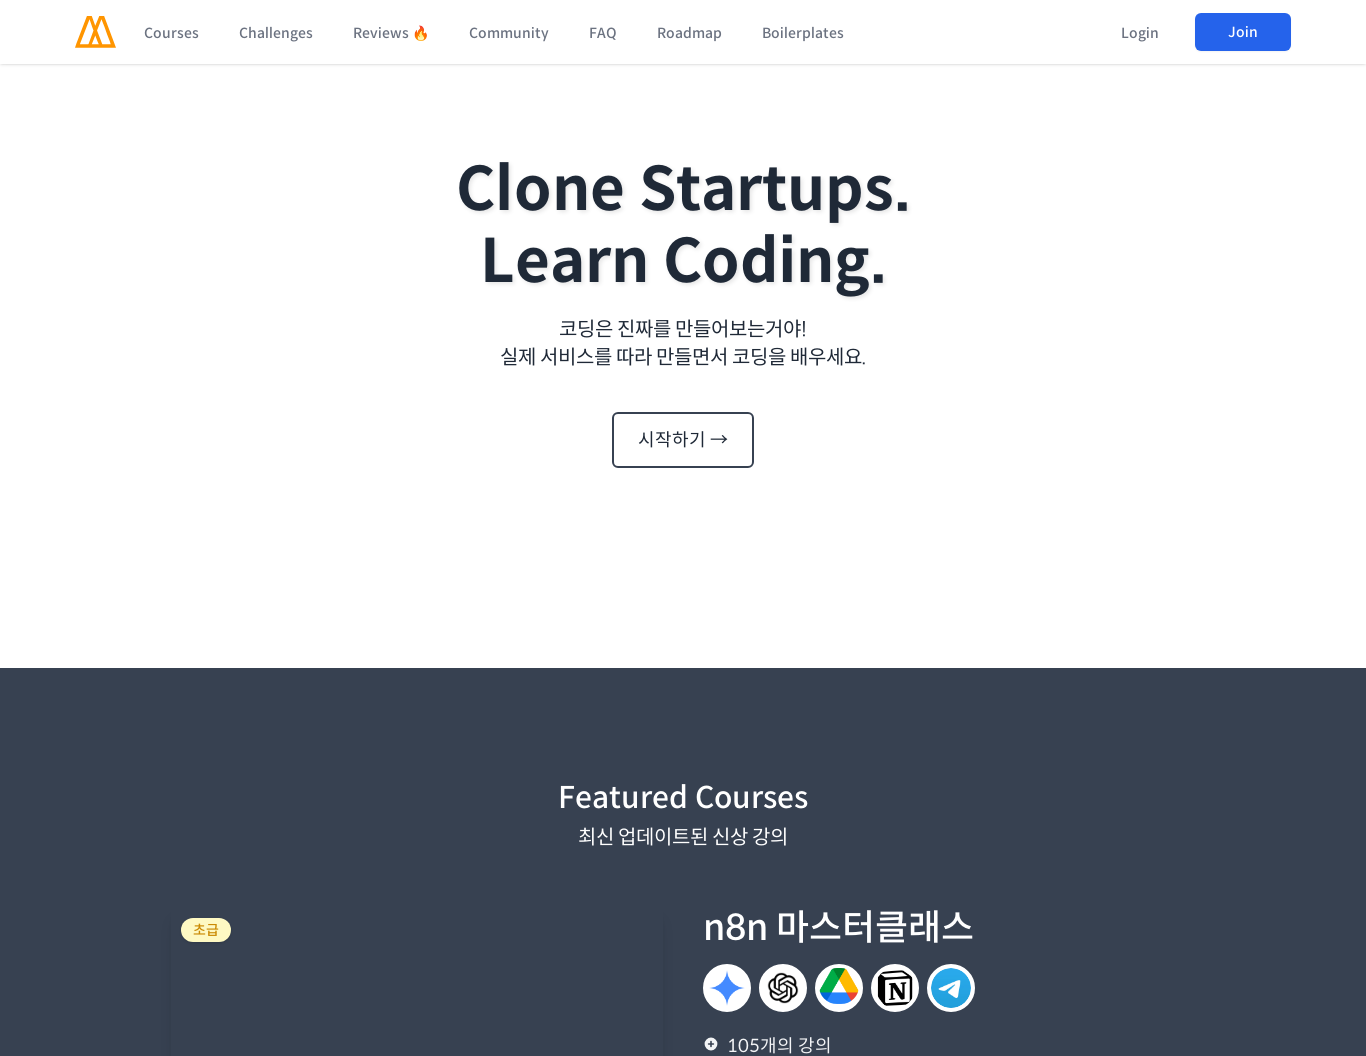

Waited for page to adjust to 1366px viewport
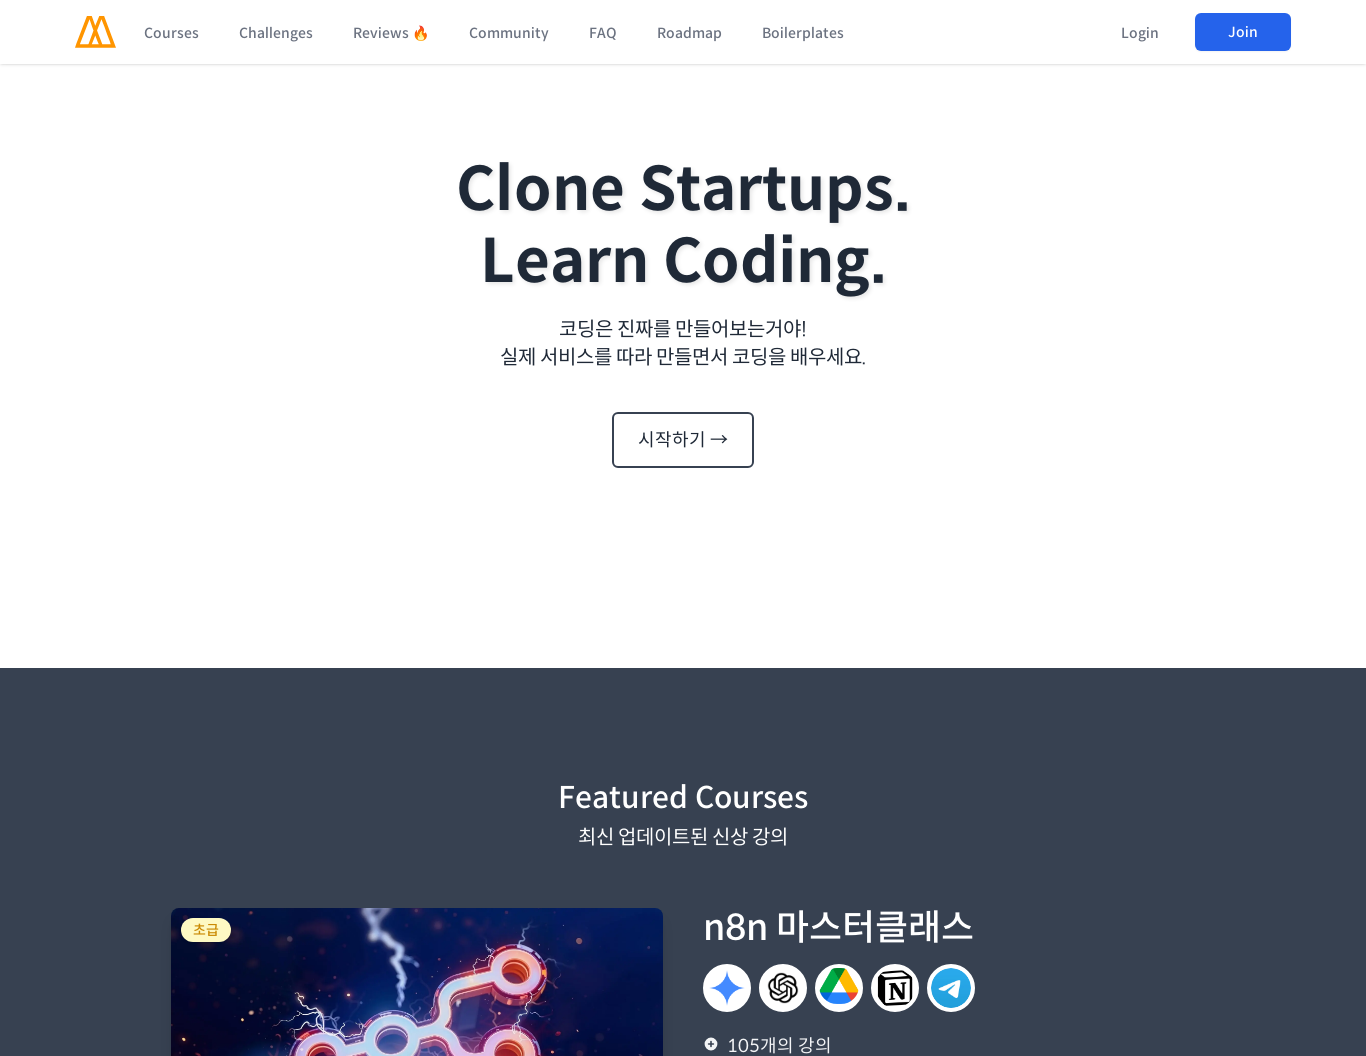

Set viewport width to 1920px
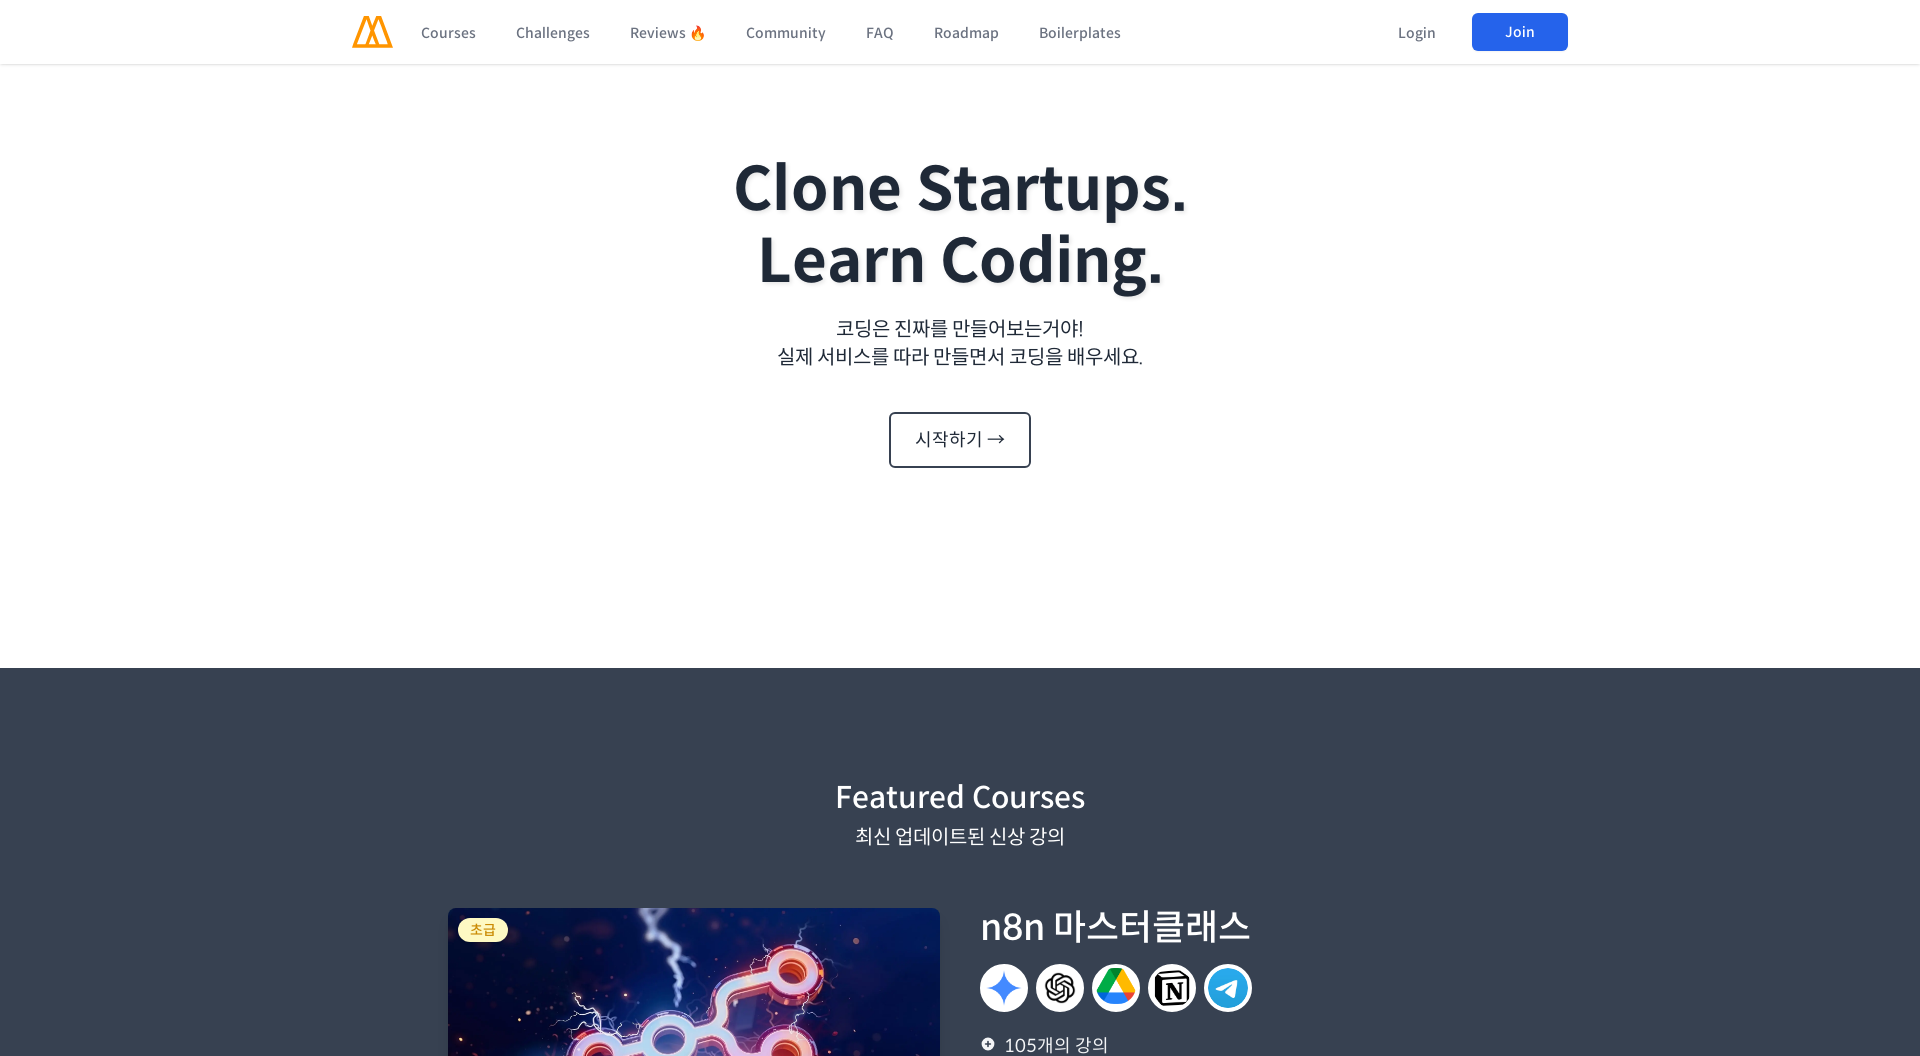

Waited for page to adjust to 1920px viewport
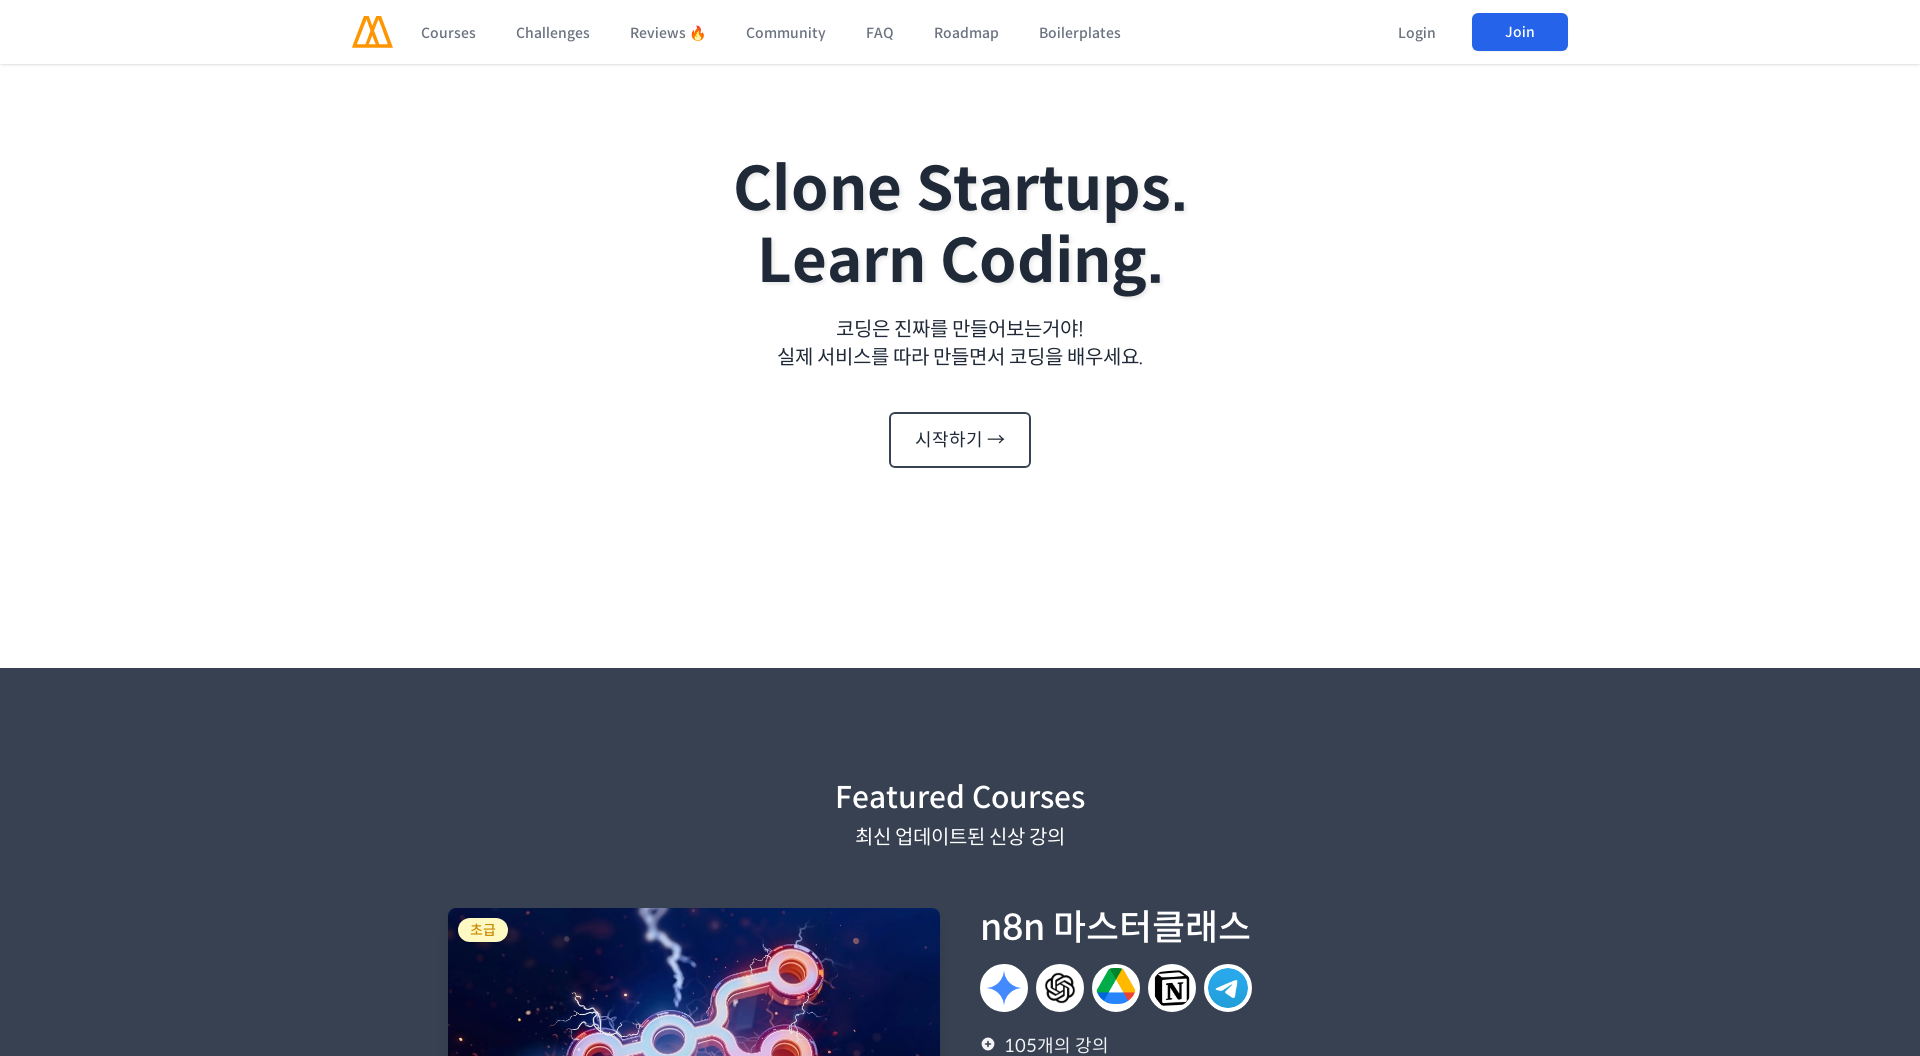

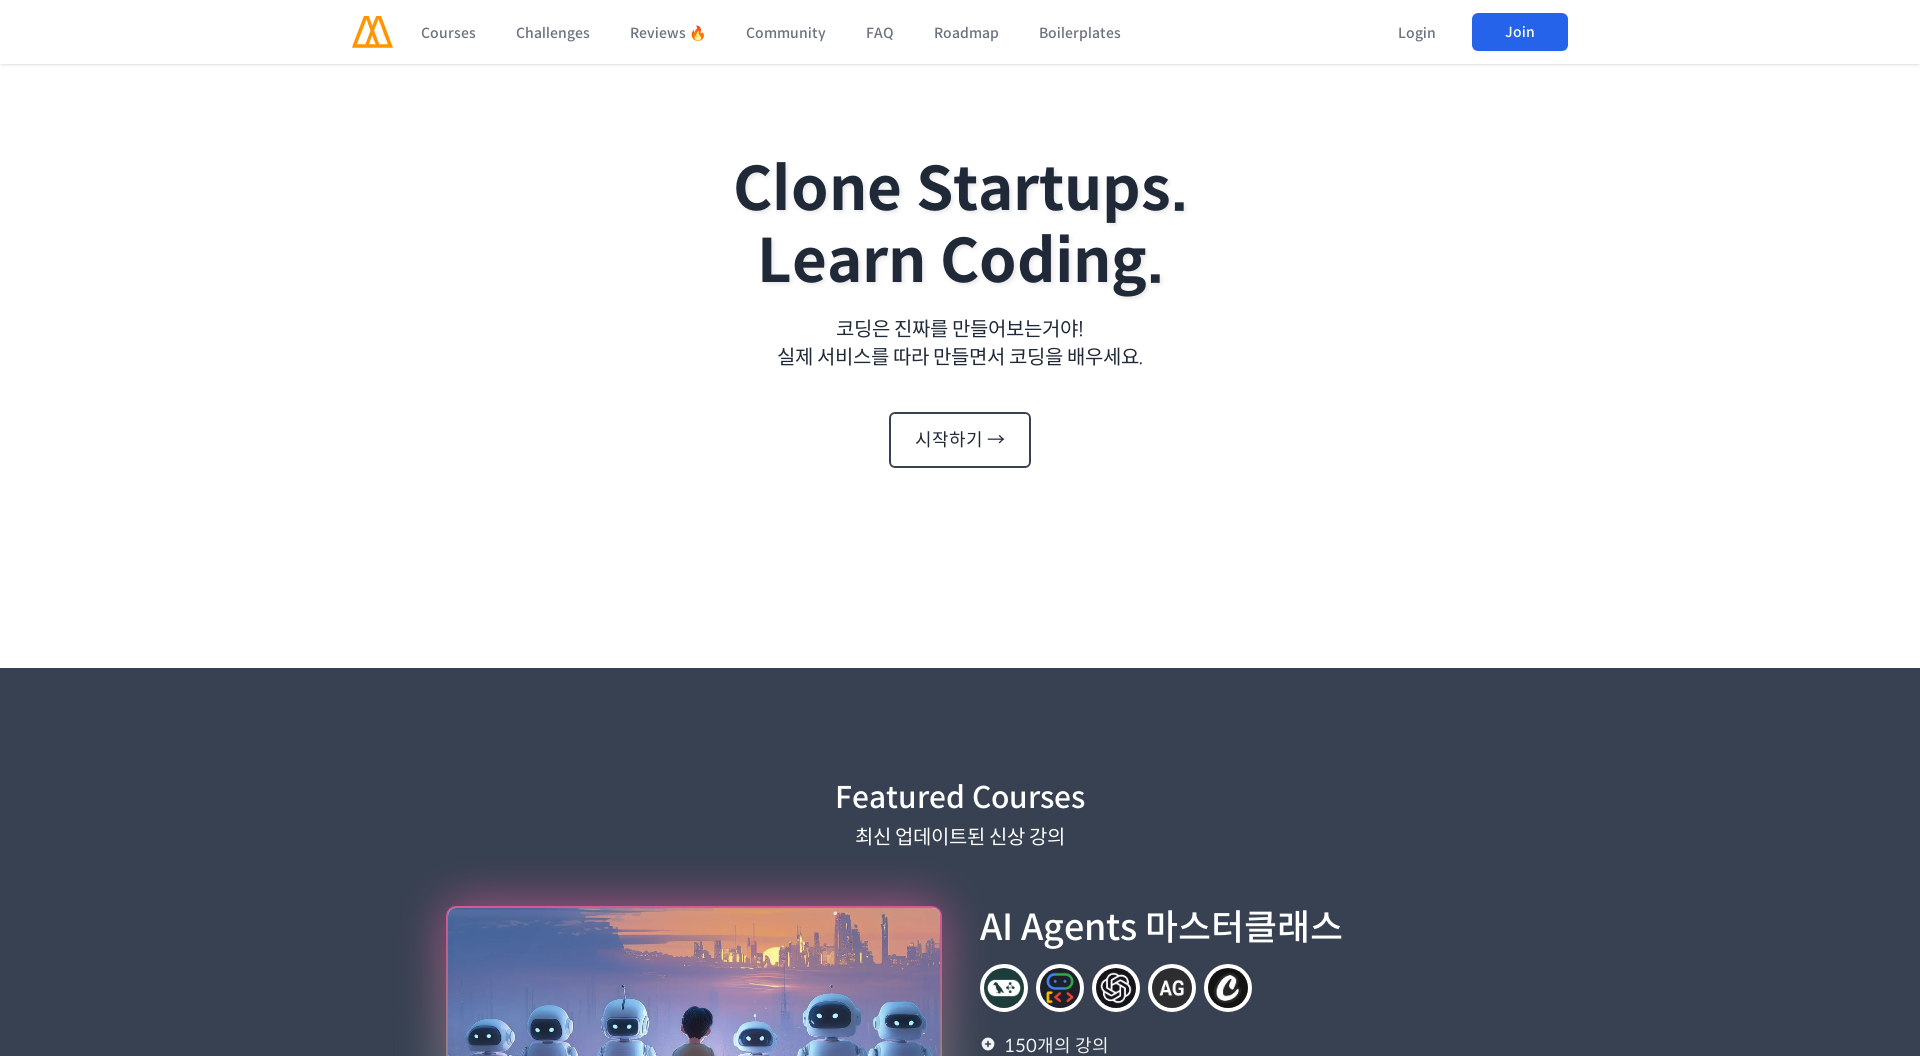